Tests adding multiple todo items by filling the input field and pressing Enter, then verifying the items appear in the list.

Starting URL: https://demo.playwright.dev/todomvc

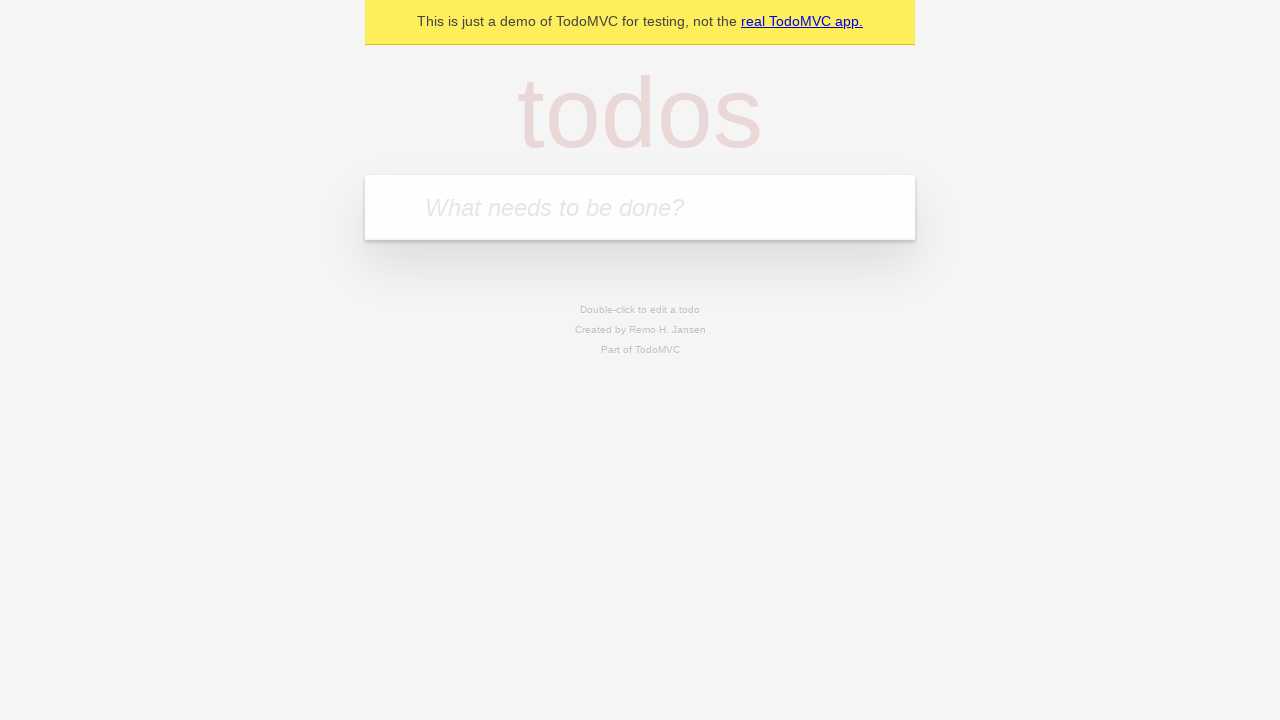

Located the todo input field
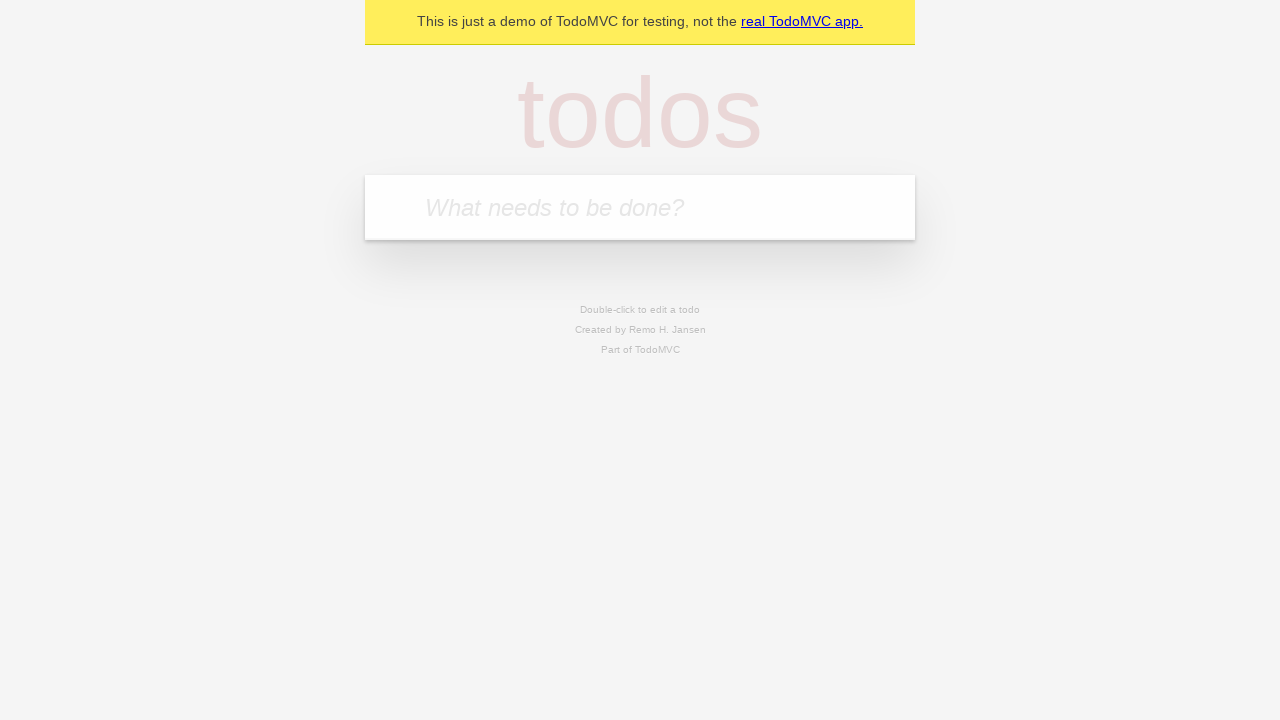

Filled input field with 'buy some cheese' on internal:attr=[placeholder="What needs to be done?"i]
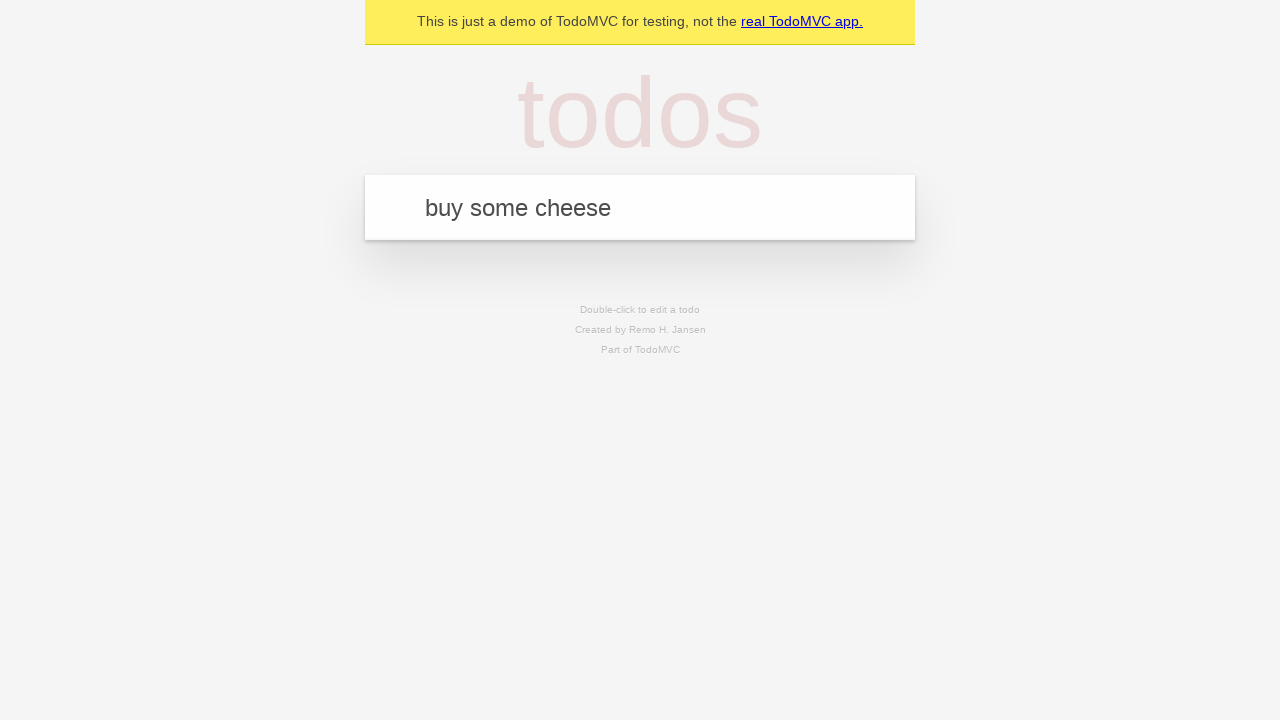

Pressed Enter to create first todo item on internal:attr=[placeholder="What needs to be done?"i]
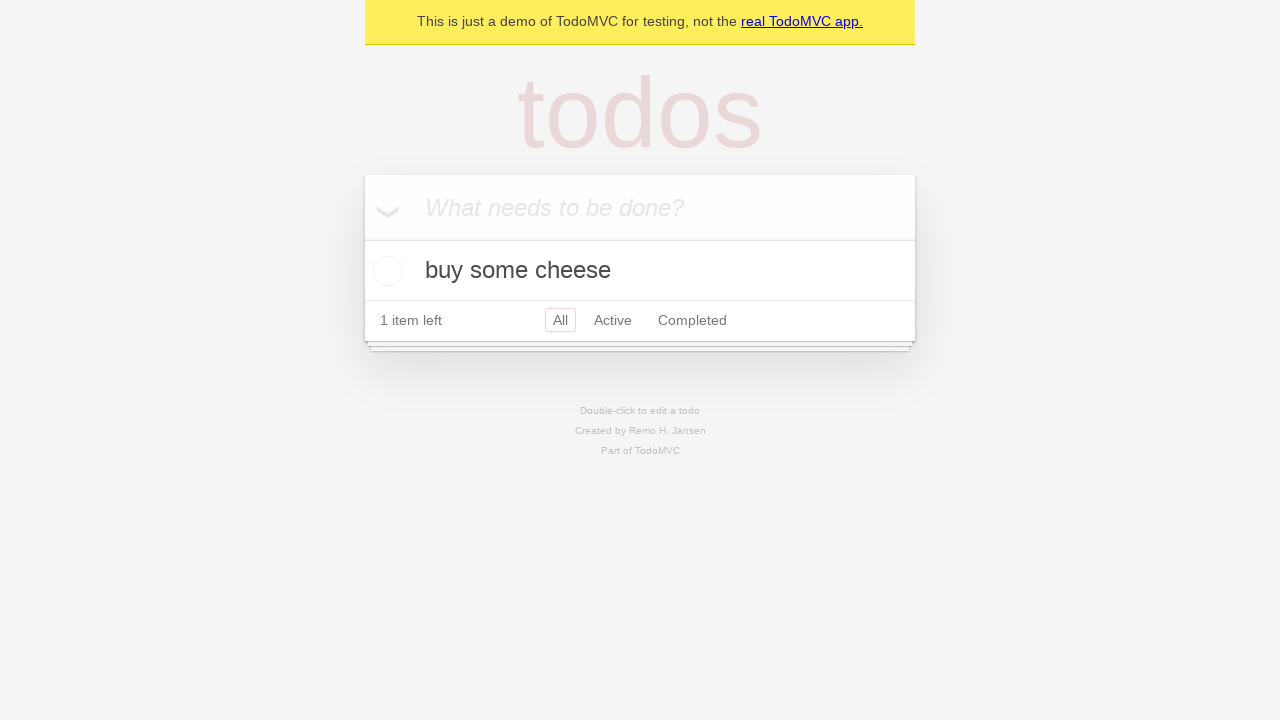

First todo item appeared in the list
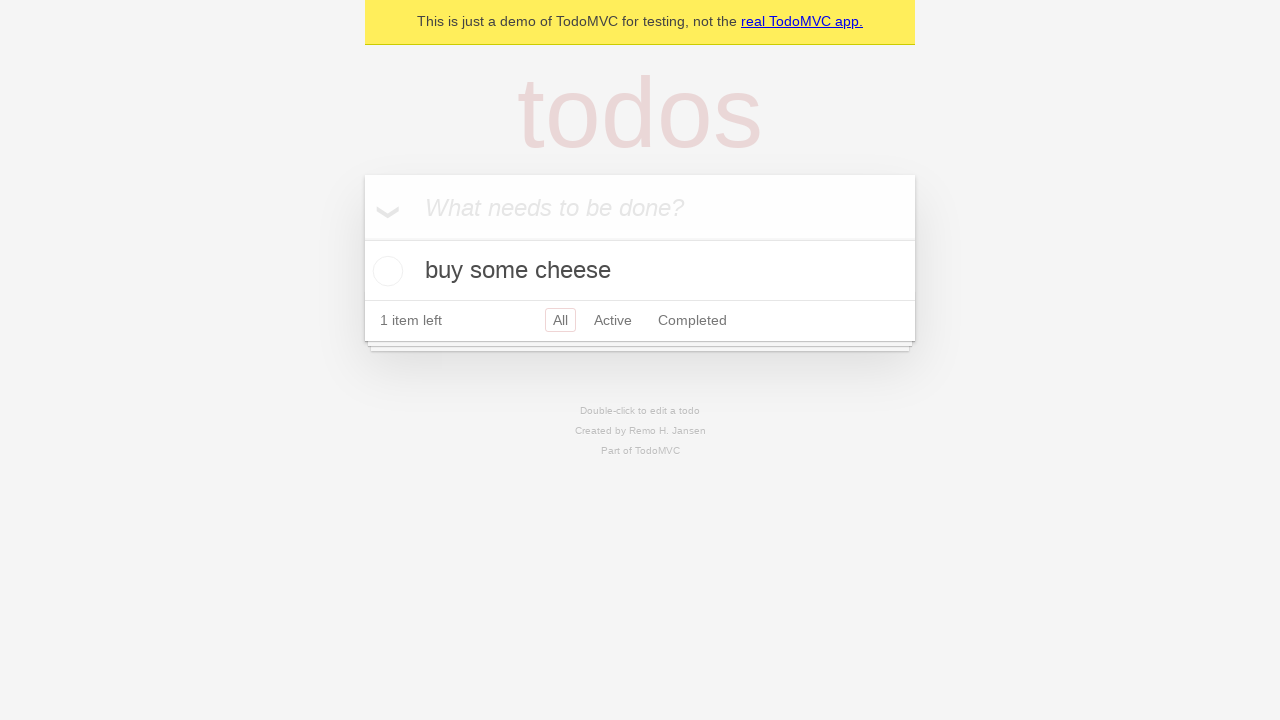

Filled input field with 'feed the cat' on internal:attr=[placeholder="What needs to be done?"i]
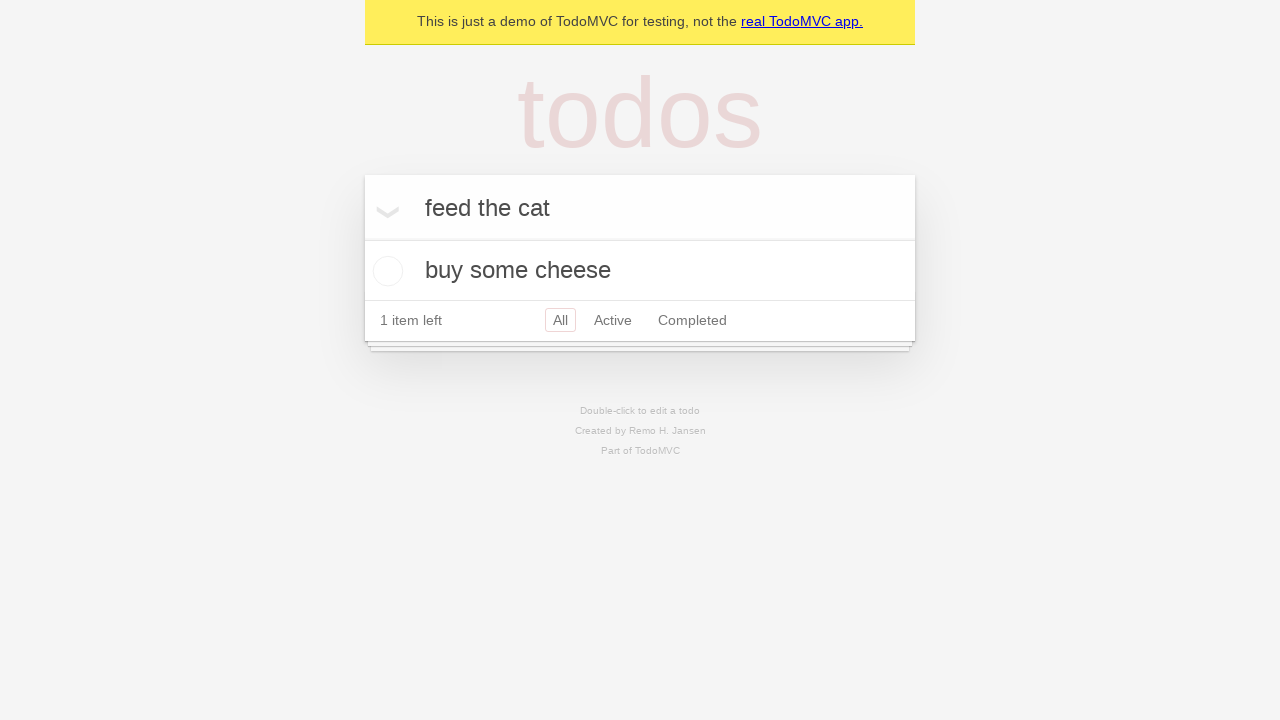

Pressed Enter to create second todo item on internal:attr=[placeholder="What needs to be done?"i]
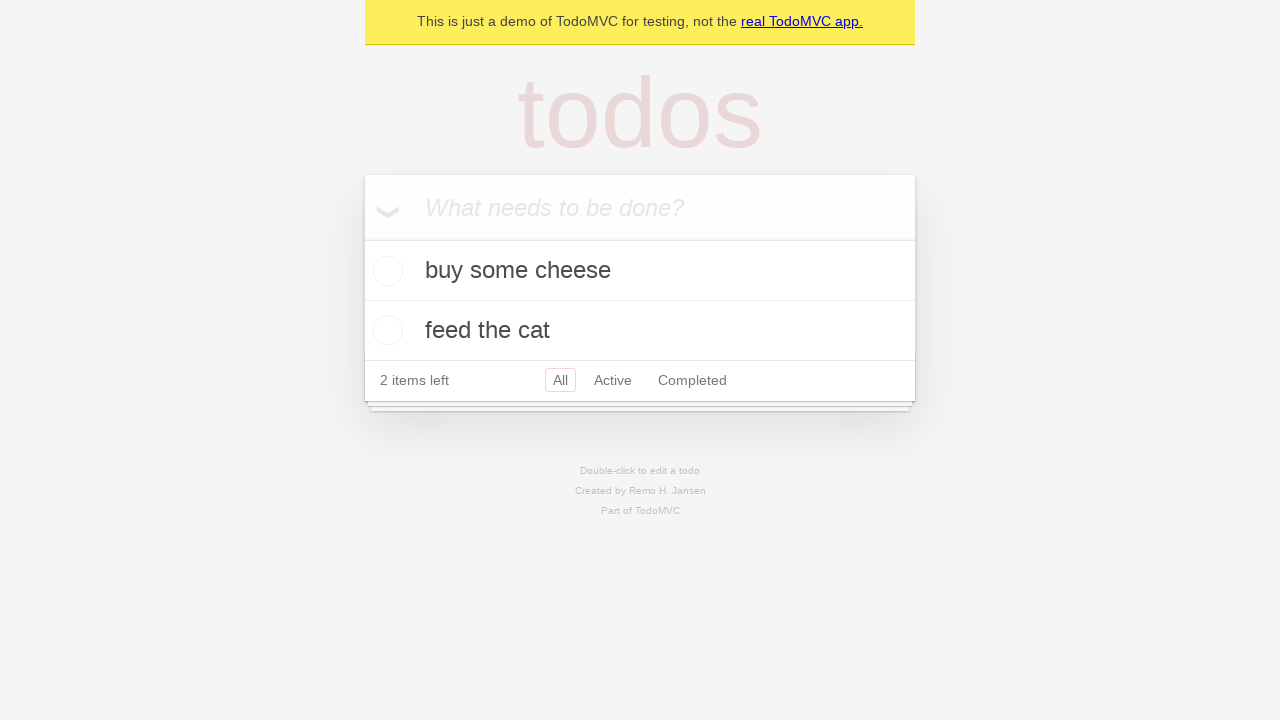

Second todo item appeared in the list
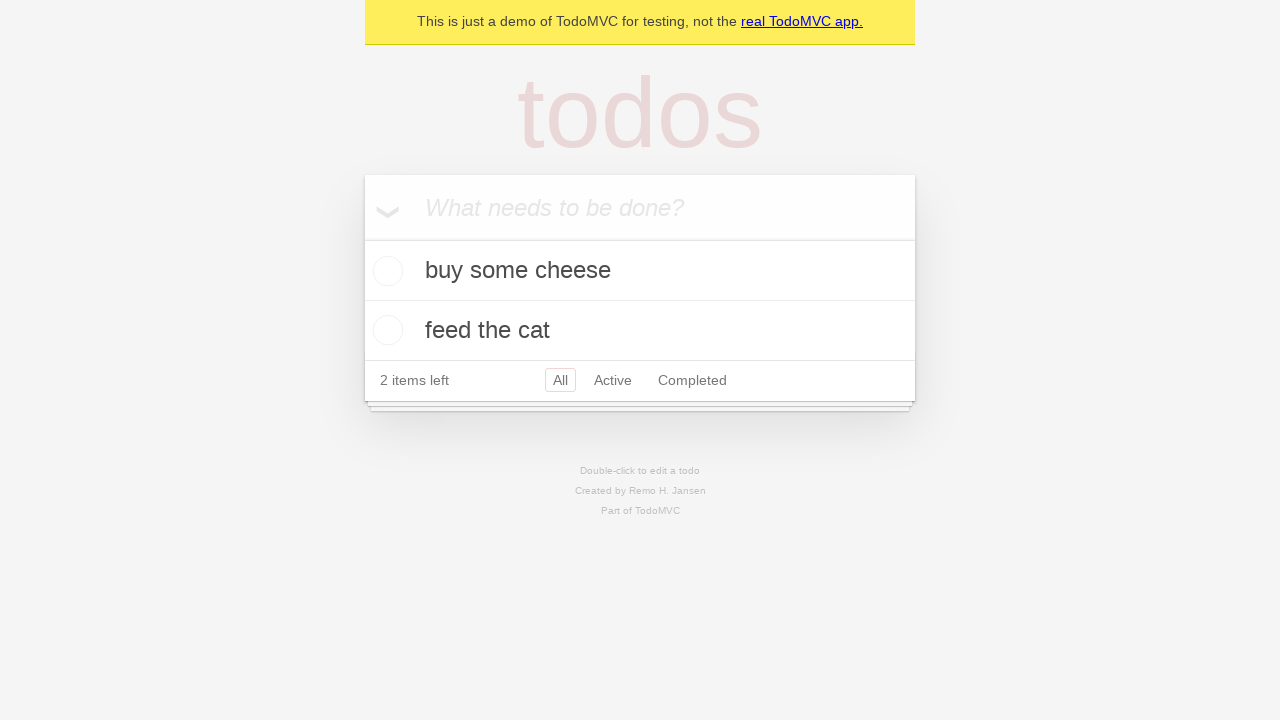

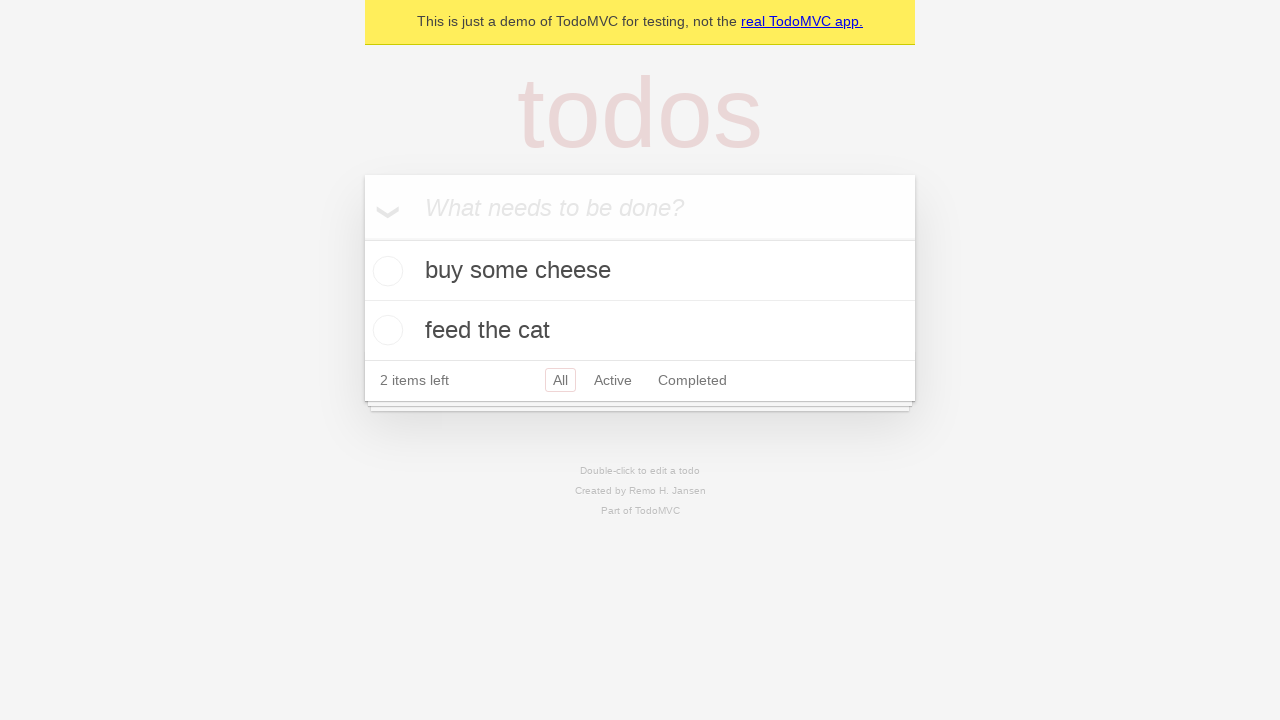